Tests the "Forgot login info" customer lookup form by filling out personal information and submitting it to search for login credentials

Starting URL: https://parabank.parasoft.com/parabank/index.htm

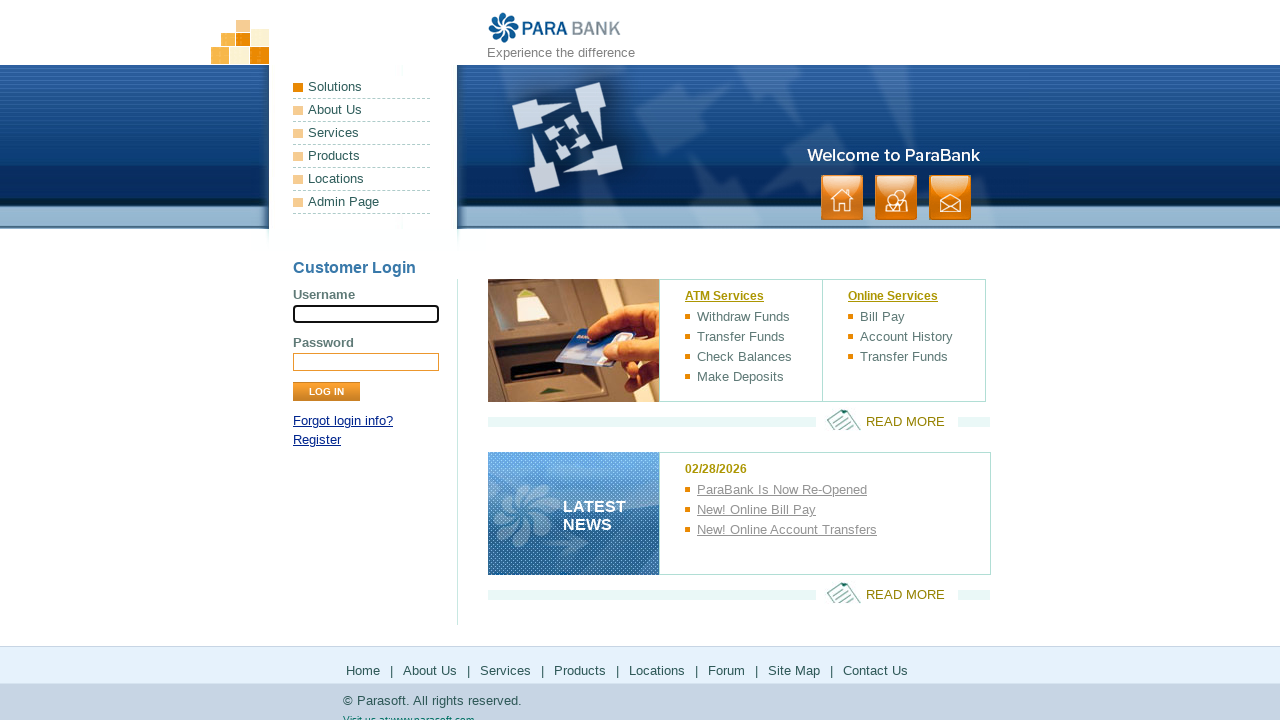

Clicked 'Forgot login info?' link at (343, 421) on a:has-text('Forgot login info?')
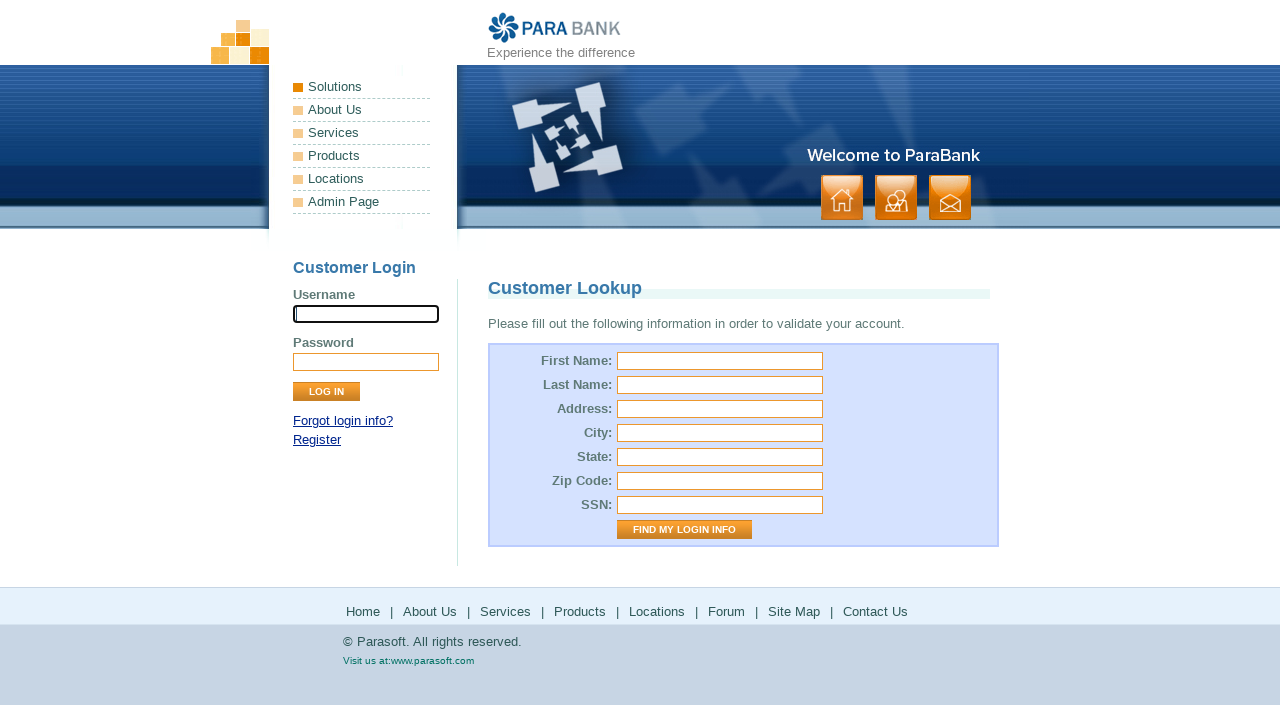

Forgot login info form loaded
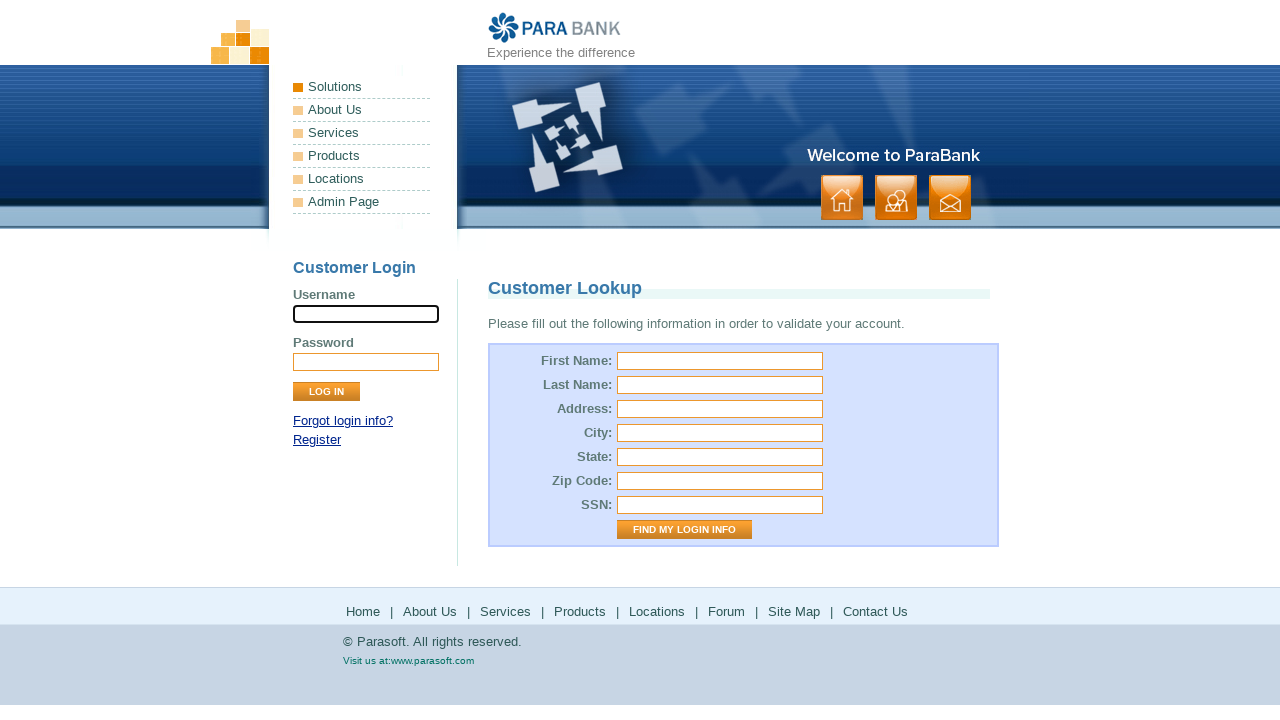

Filled first name field with 'user' on #firstName
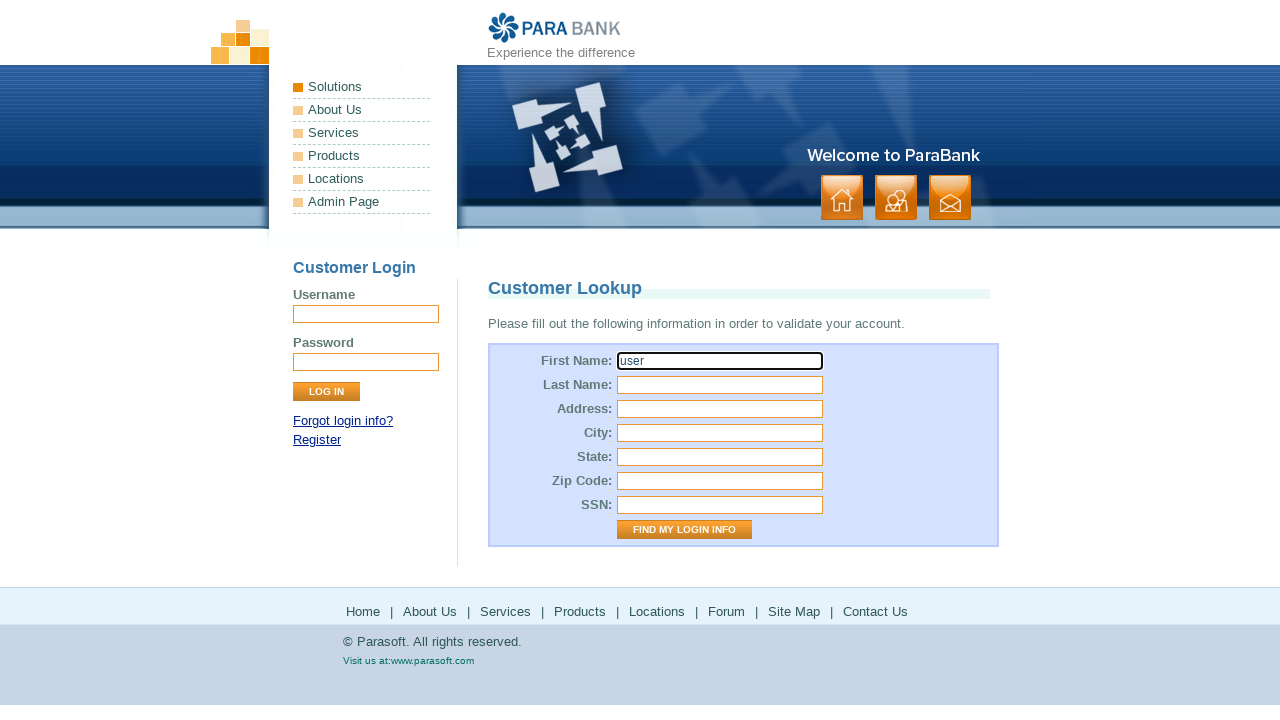

Filled last name field with 'User_user' on #lastName
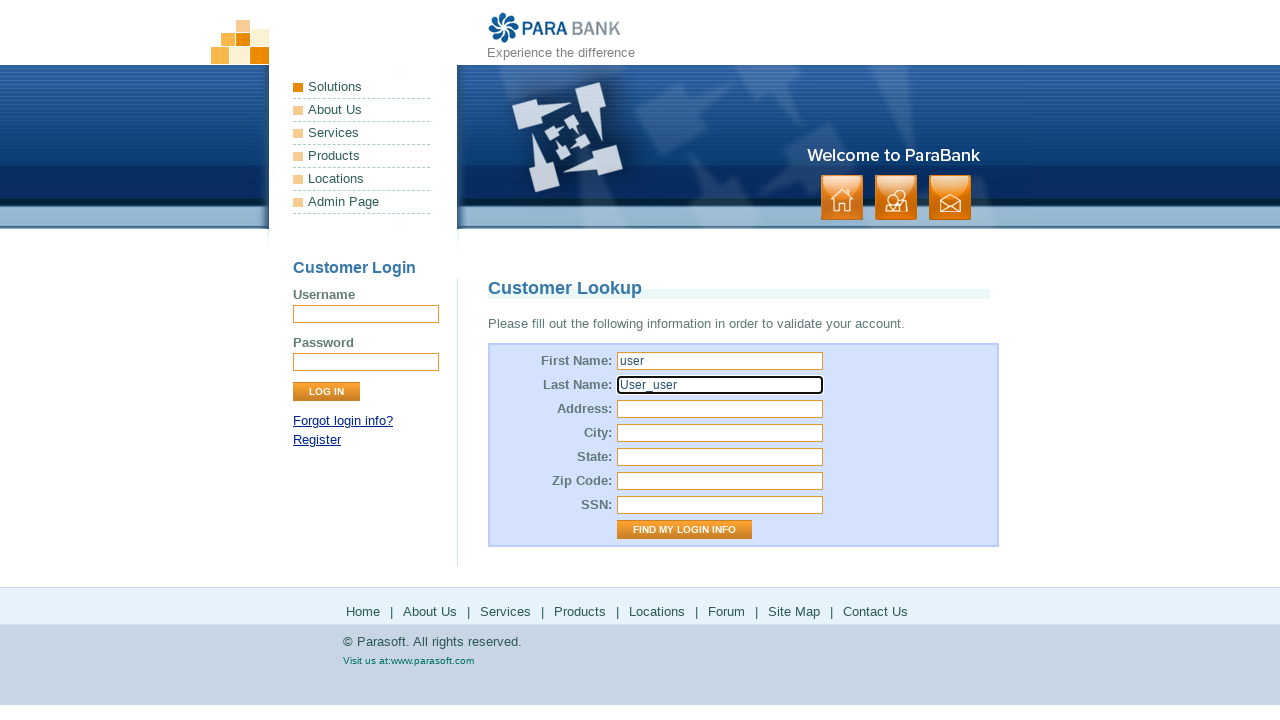

Filled street address field with 'USA' on #address\.street
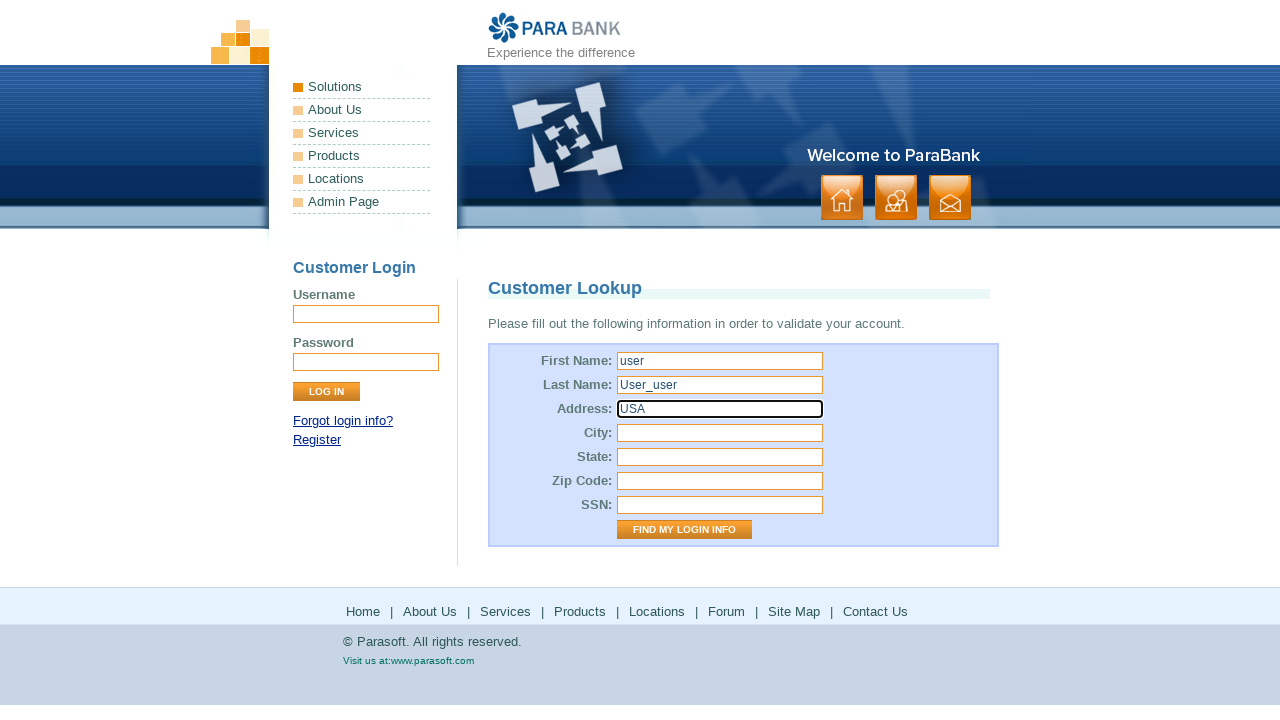

Filled city field with 'LOS ANGELES' on #address\.city
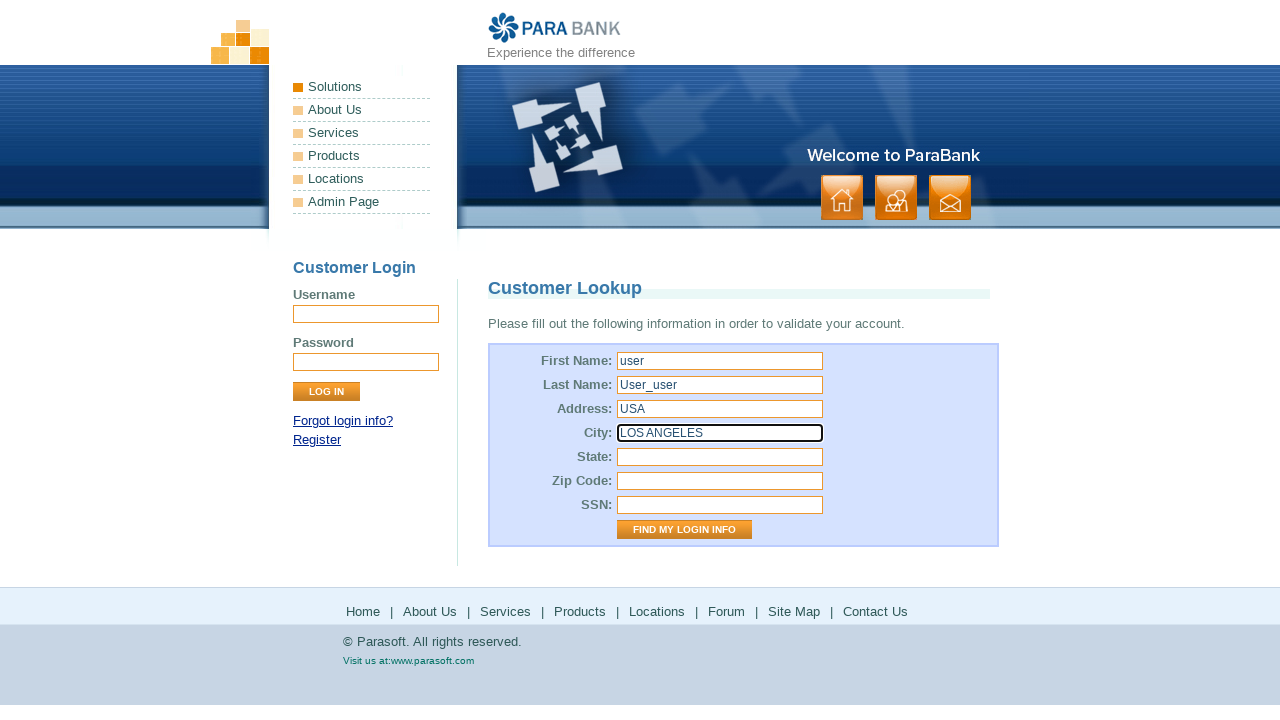

Filled state field with 'California' on #address\.state
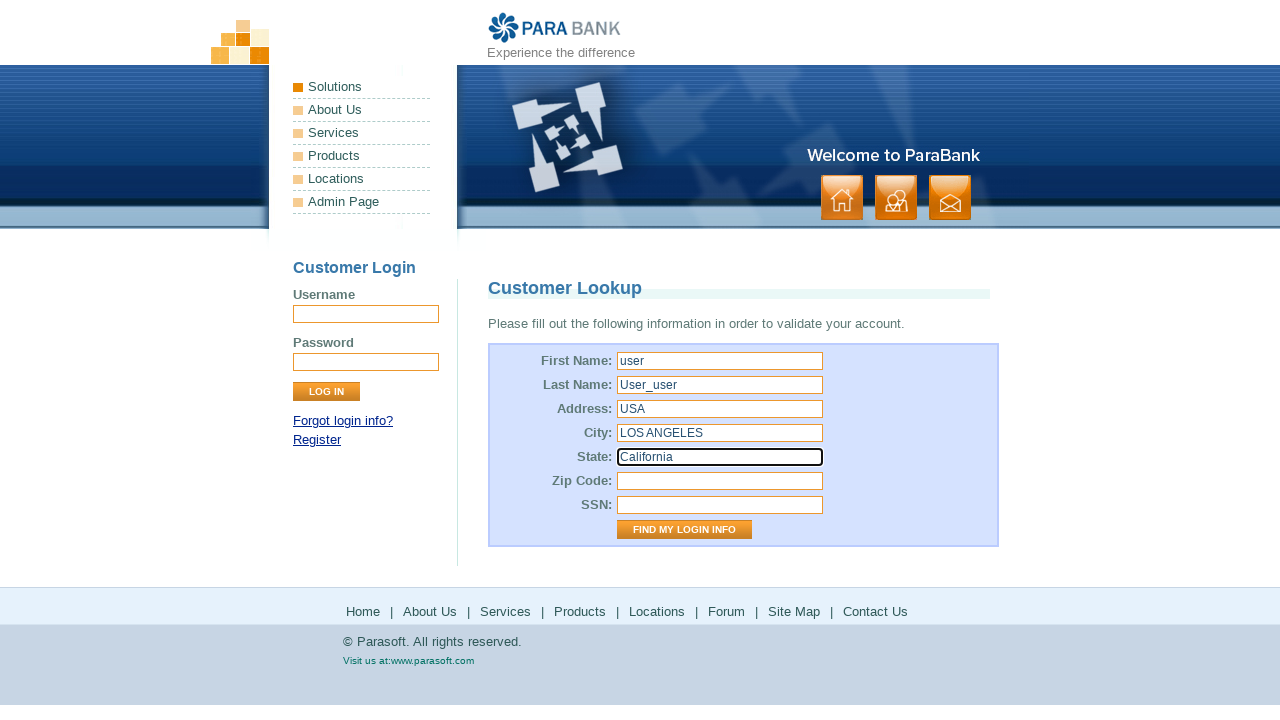

Filled zip code field with '123456' on #address\.zipCode
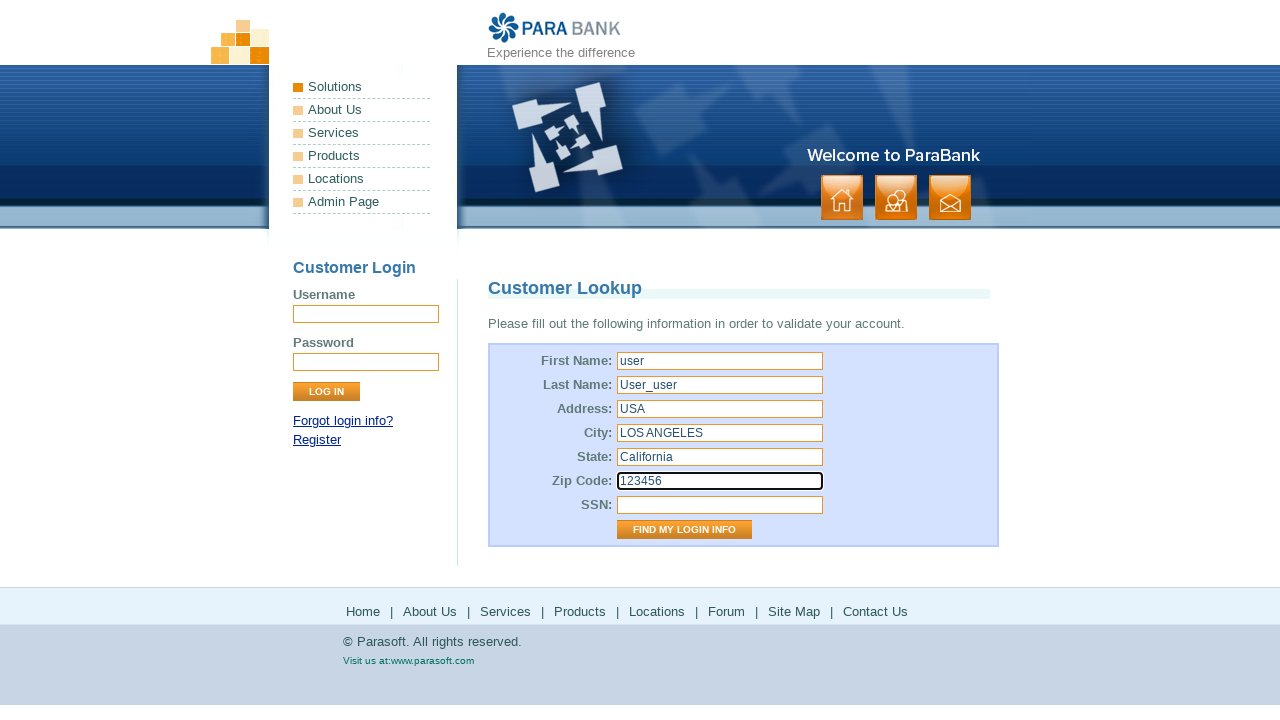

Filled SSN field with '123fff' on #ssn
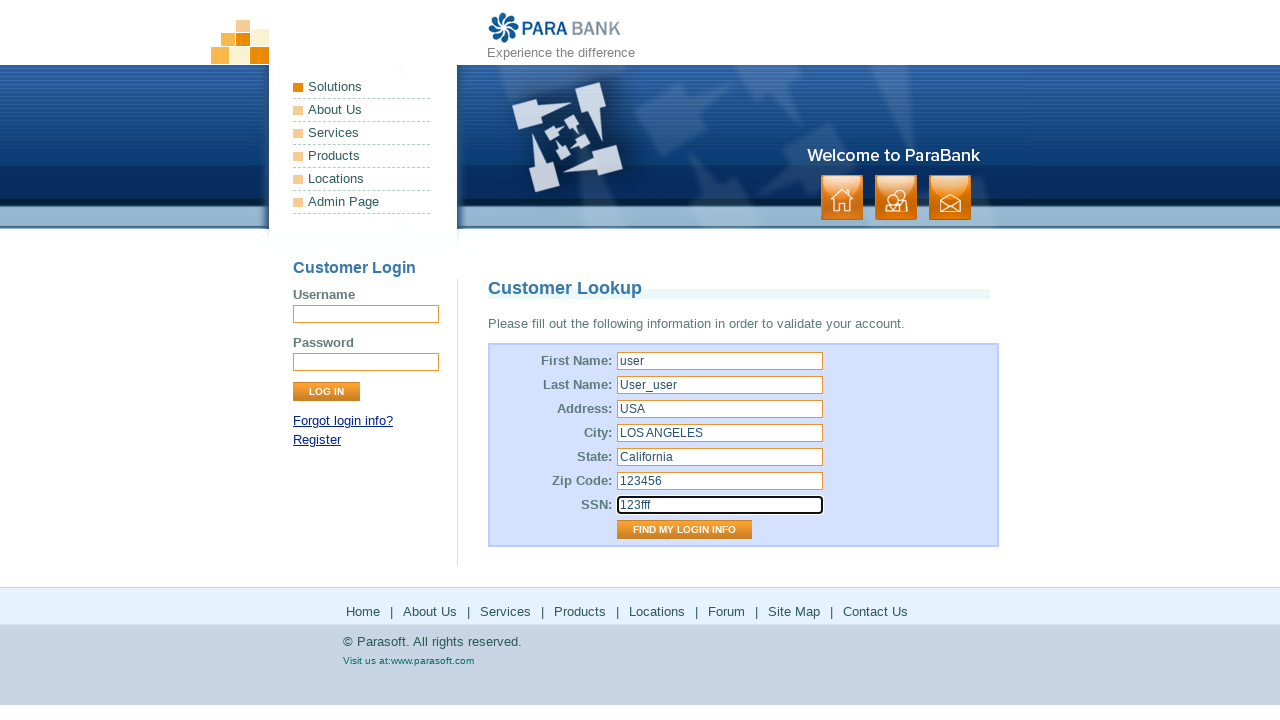

Clicked 'Find My Login Info' submit button at (684, 530) on input[value='Find My Login Info']
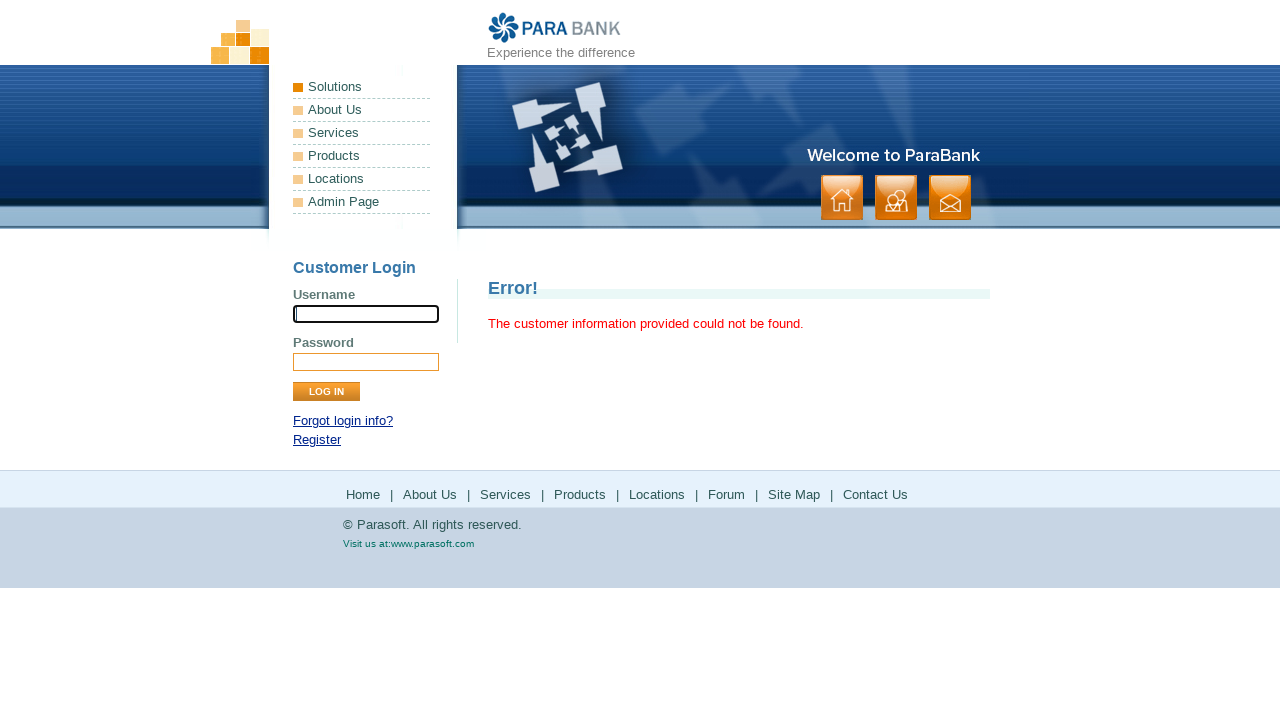

Error message appeared on form submission
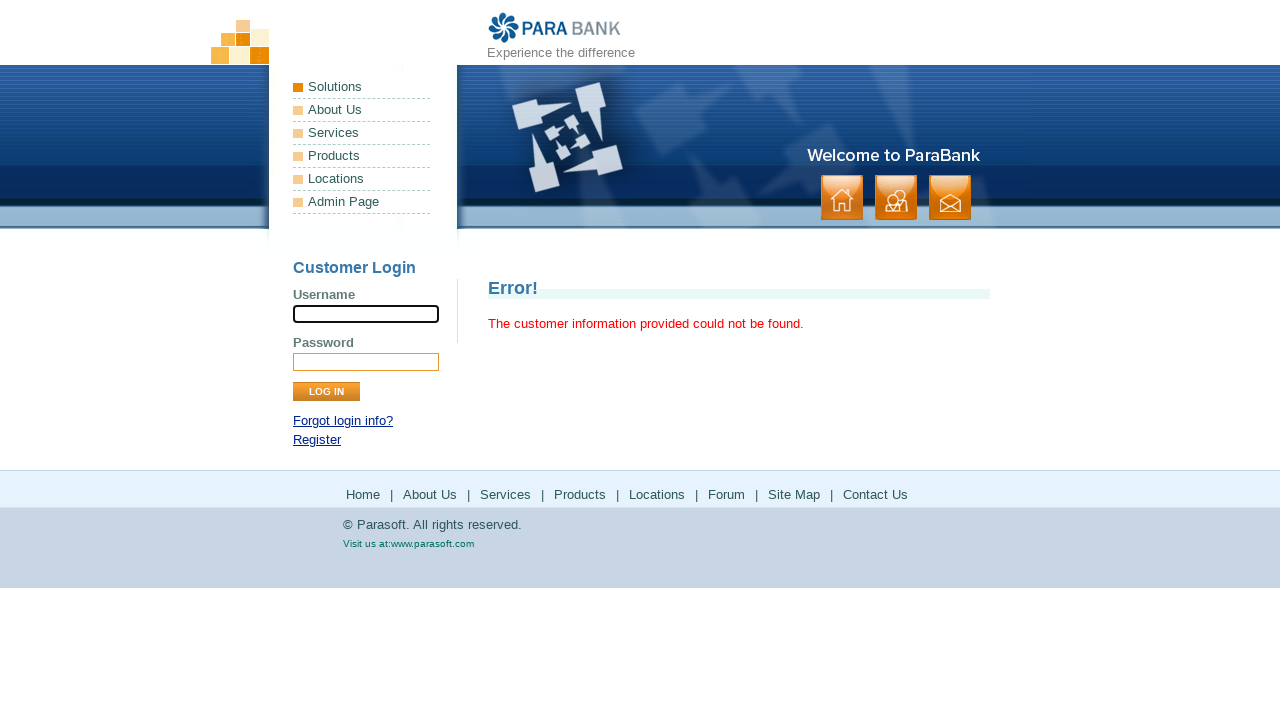

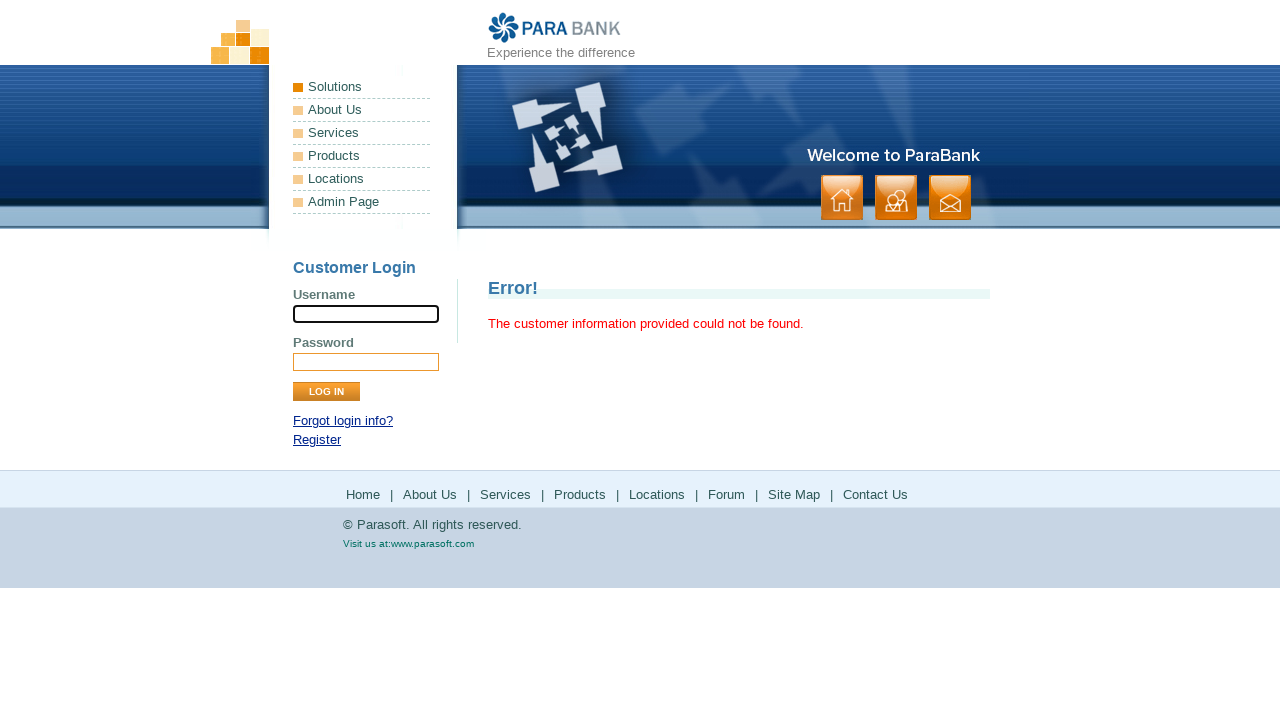